Navigates from the DemoQA homepage to the Browser Windows page by clicking on Alerts, Frame & Windows and then Browser Windows link

Starting URL: https://demoqa.com/

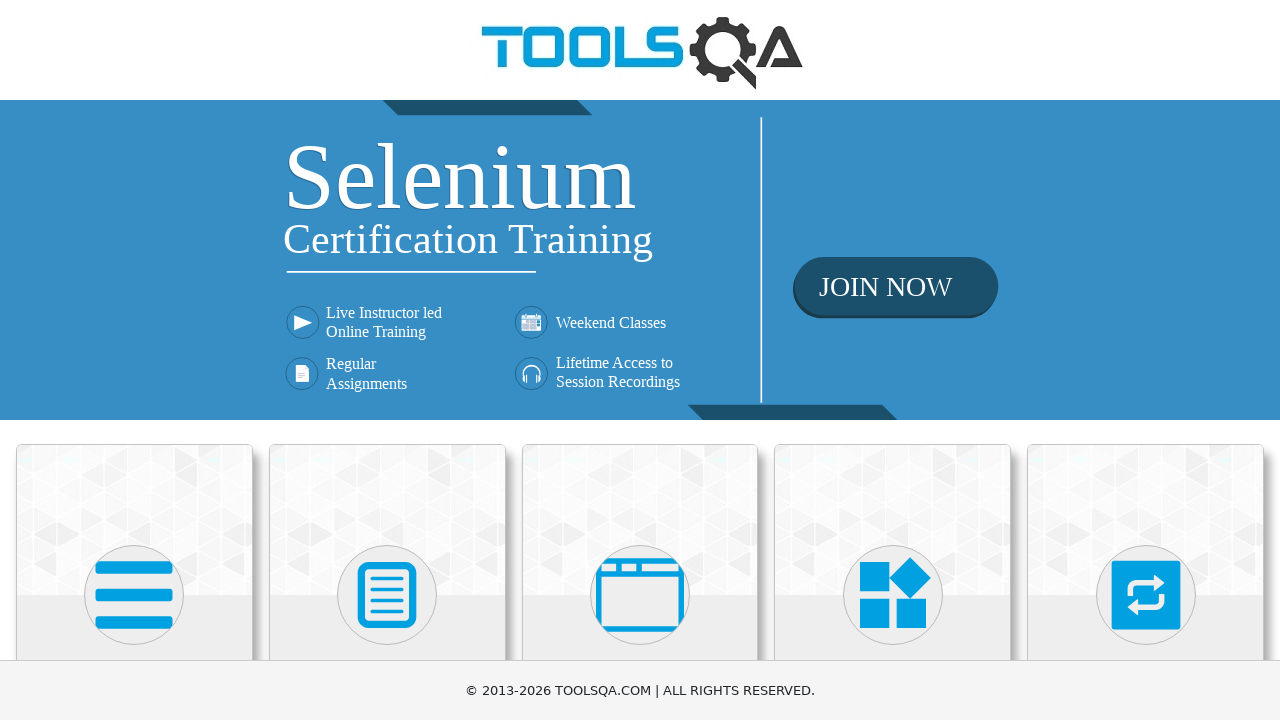

Clicked on Alerts, Frame & Windows section at (640, 360) on xpath=//div[h5='Alerts, Frame & Windows']
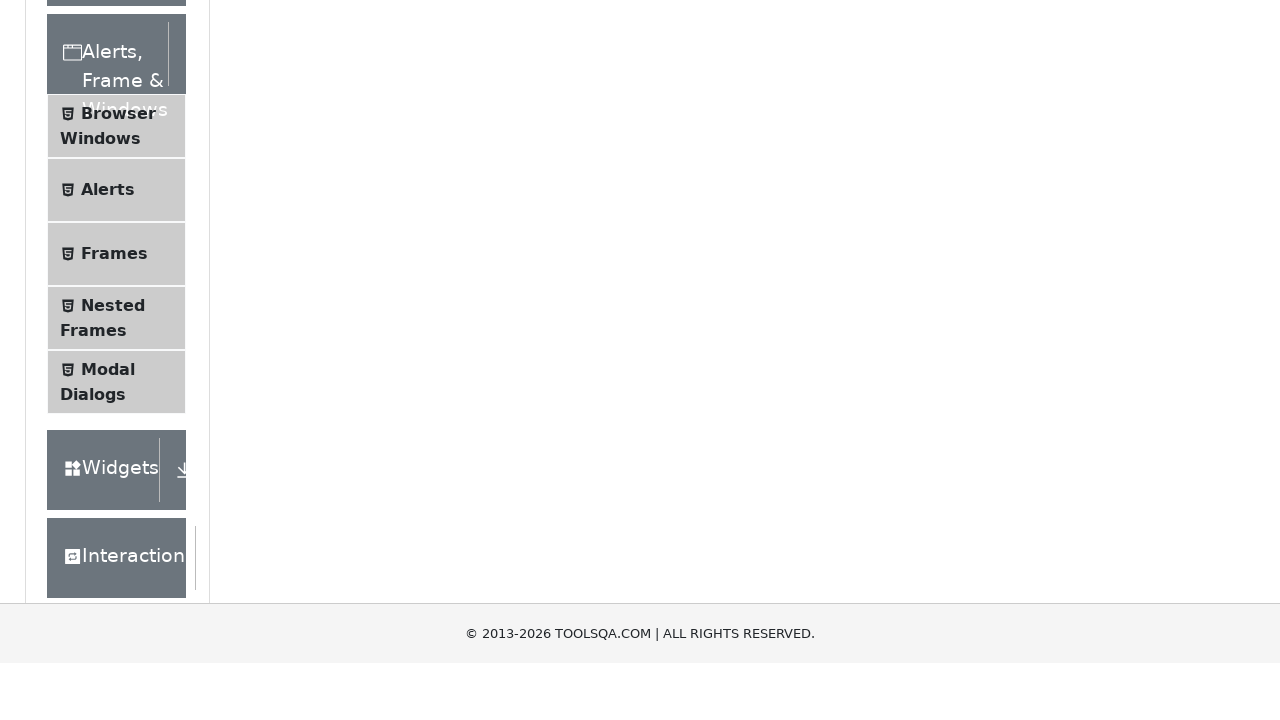

Browser Windows menu item loaded
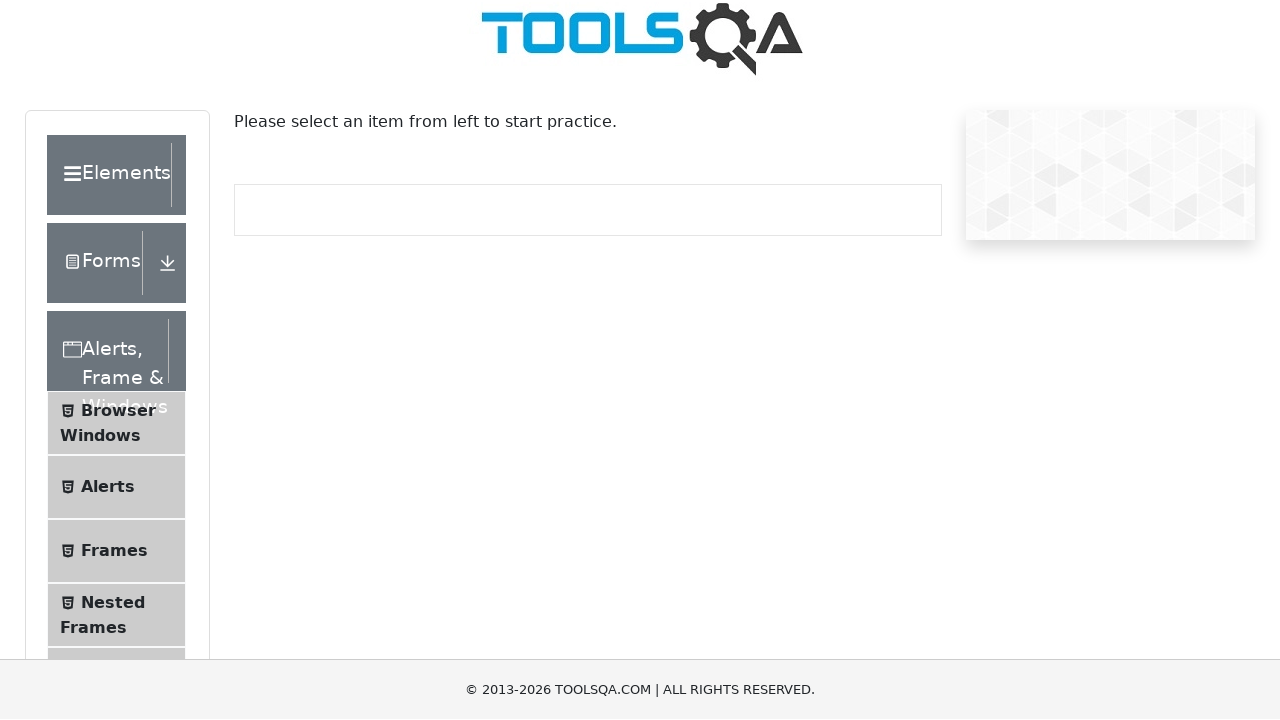

Clicked on Browser Windows link to navigate to the page at (118, 412) on xpath=//span[text()='Browser Windows']
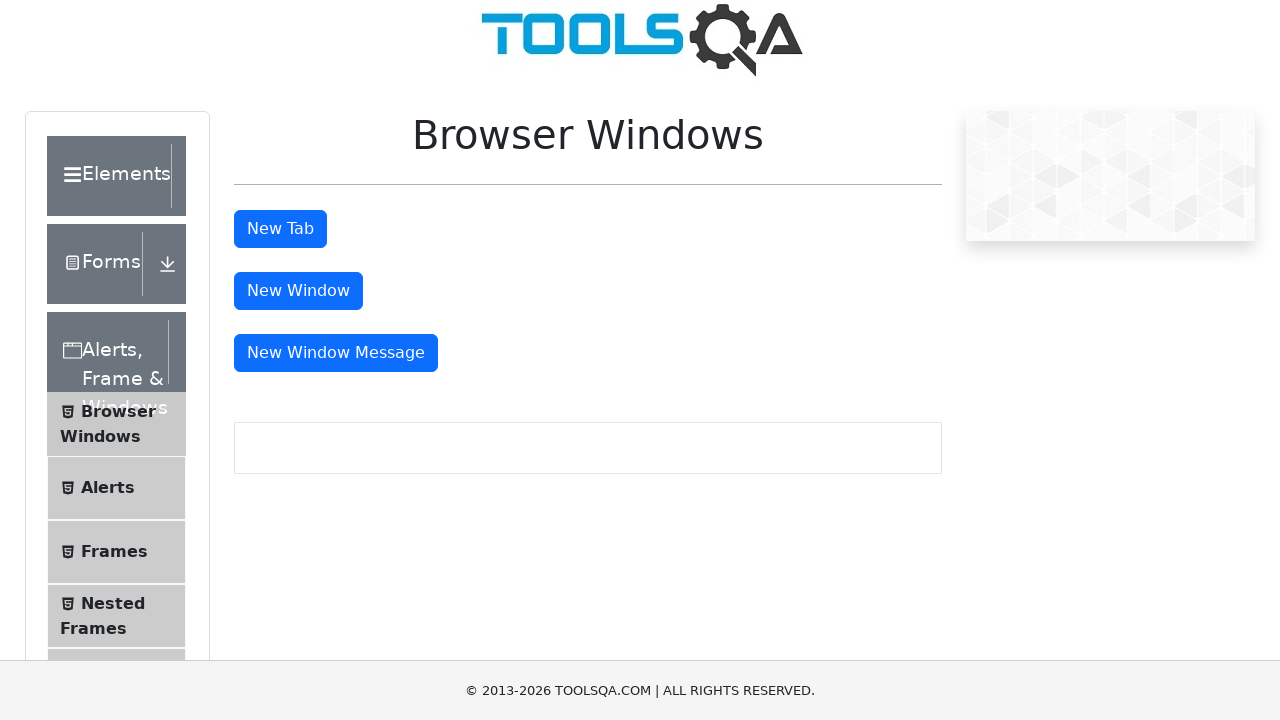

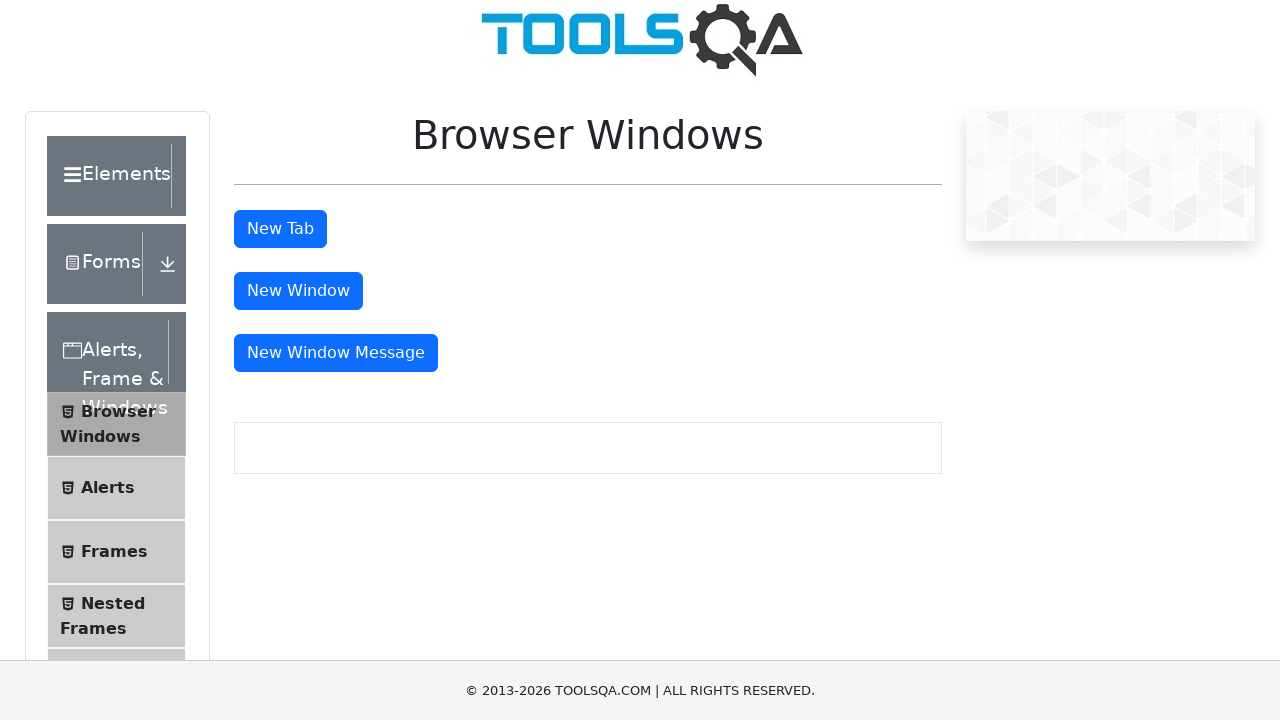